Tests basic navigation actions including going back, going forward, and reloading the page on a GitHub repository.

Starting URL: https://github.com/microsoft/playwright-dotnet

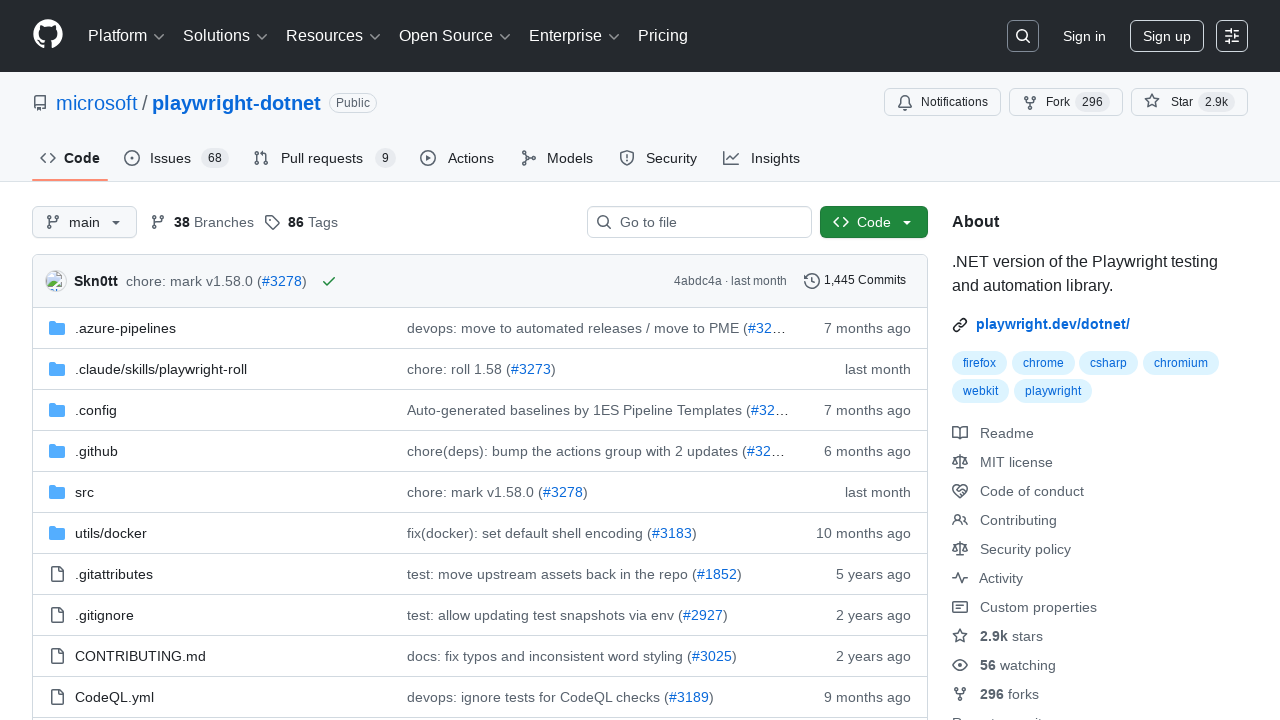

Navigated back in browser history
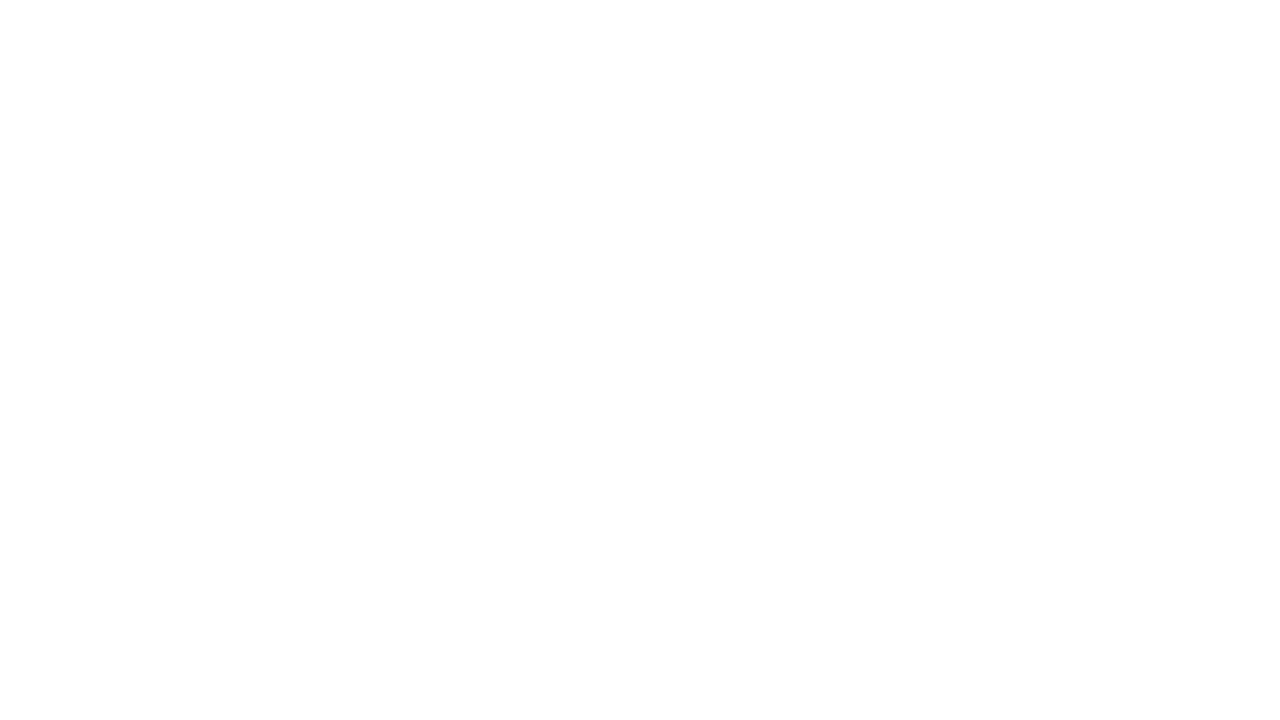

Navigated forward in browser history
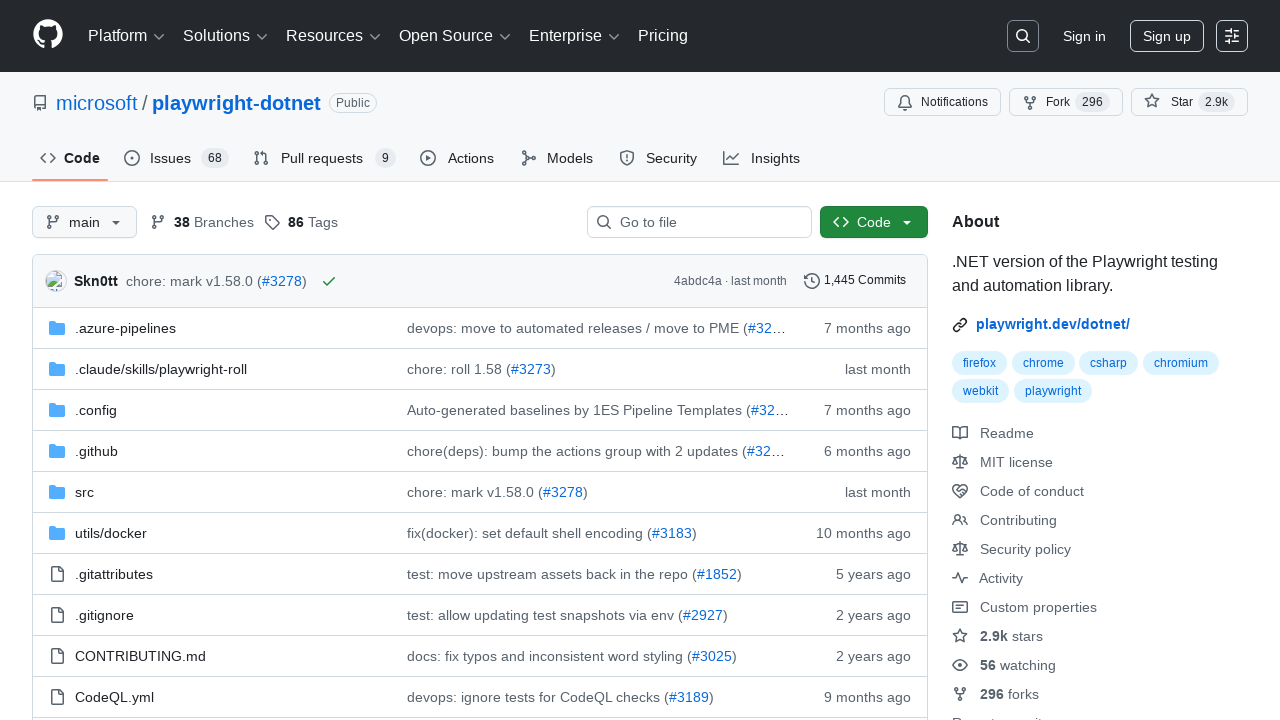

Reloaded the page
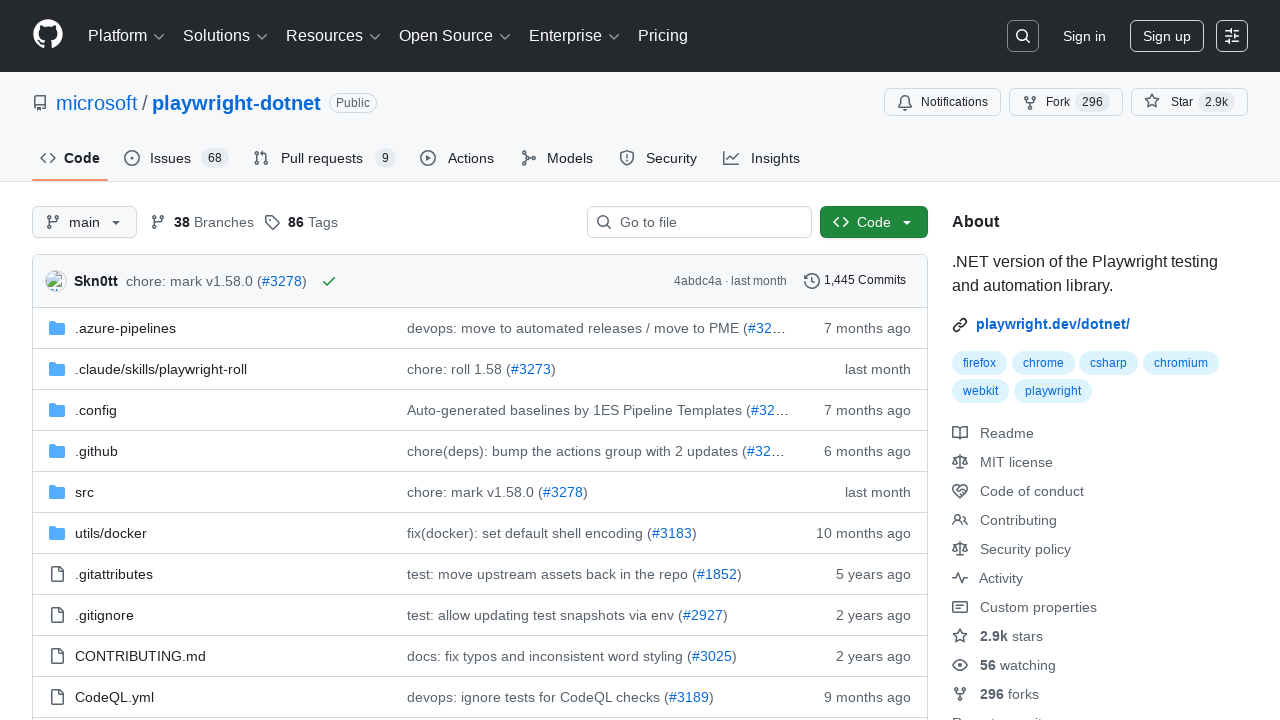

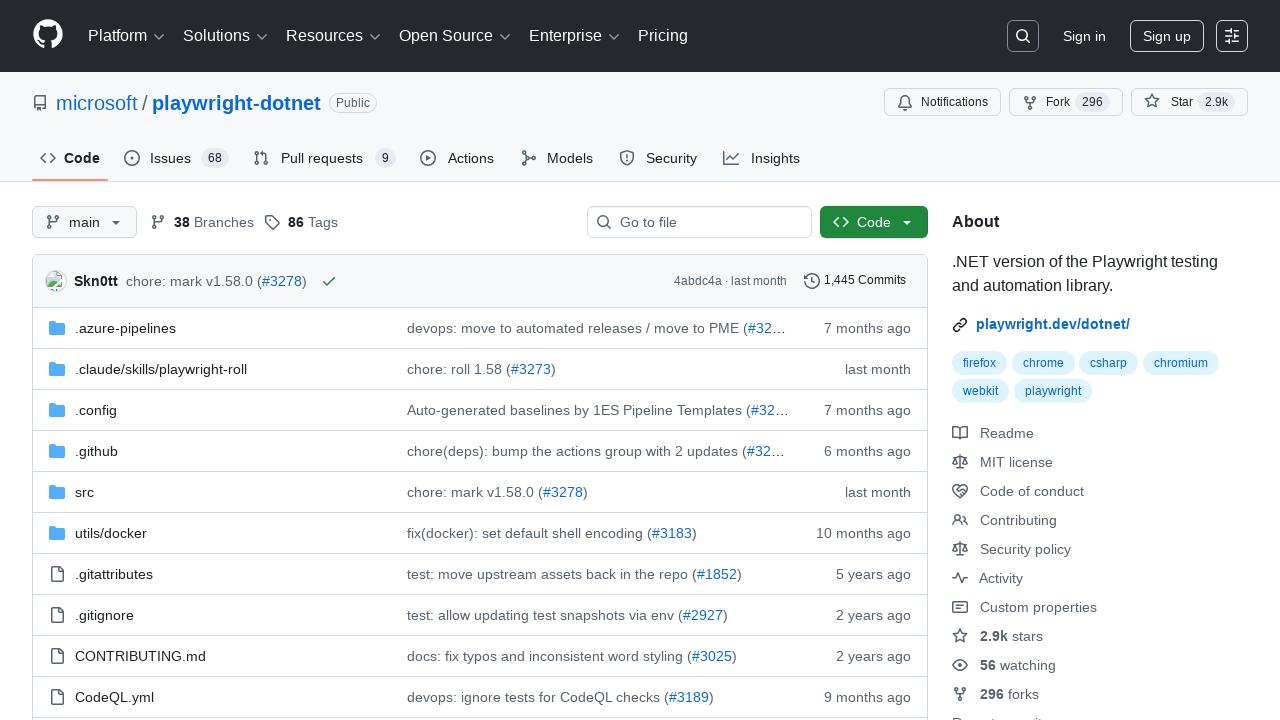